Tests the date selection functionality on SpiceJet website by clicking a radio button and verifying that the date selector becomes enabled

Starting URL: https://www.spicejet.com/

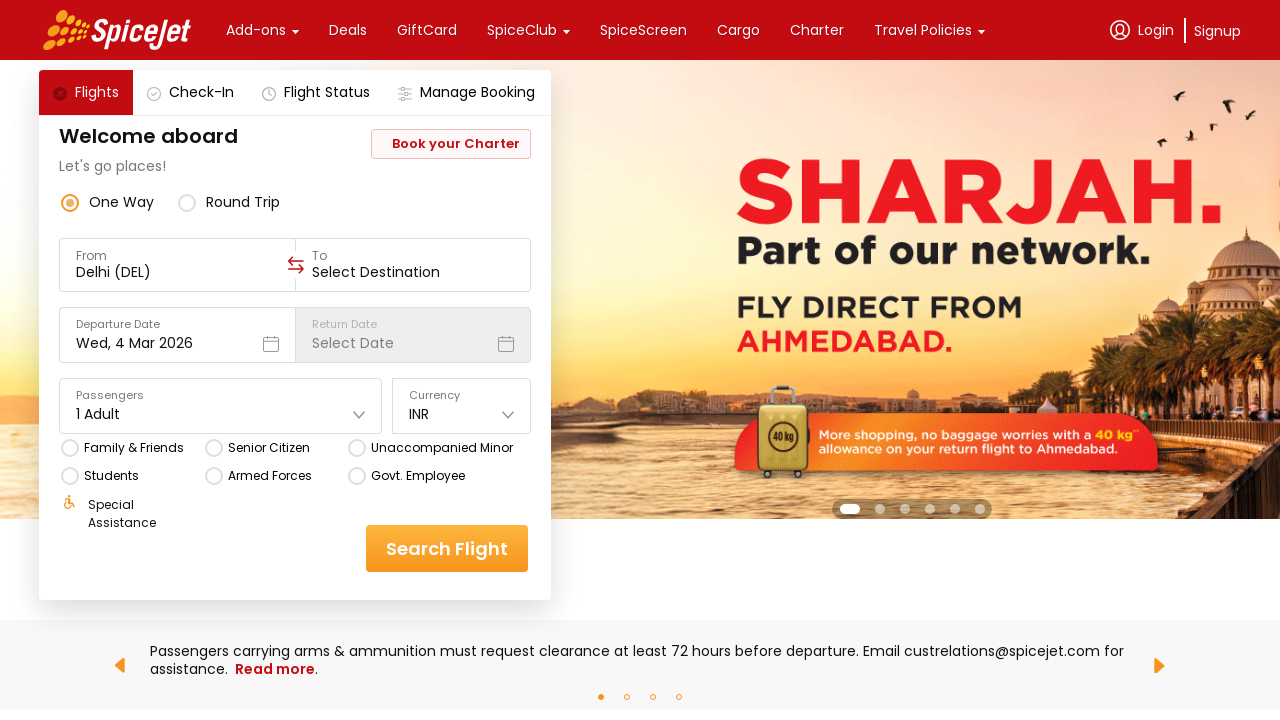

Clicked radio button for trip option selection at (187, 202) on (//*[name()='circle'])[3]
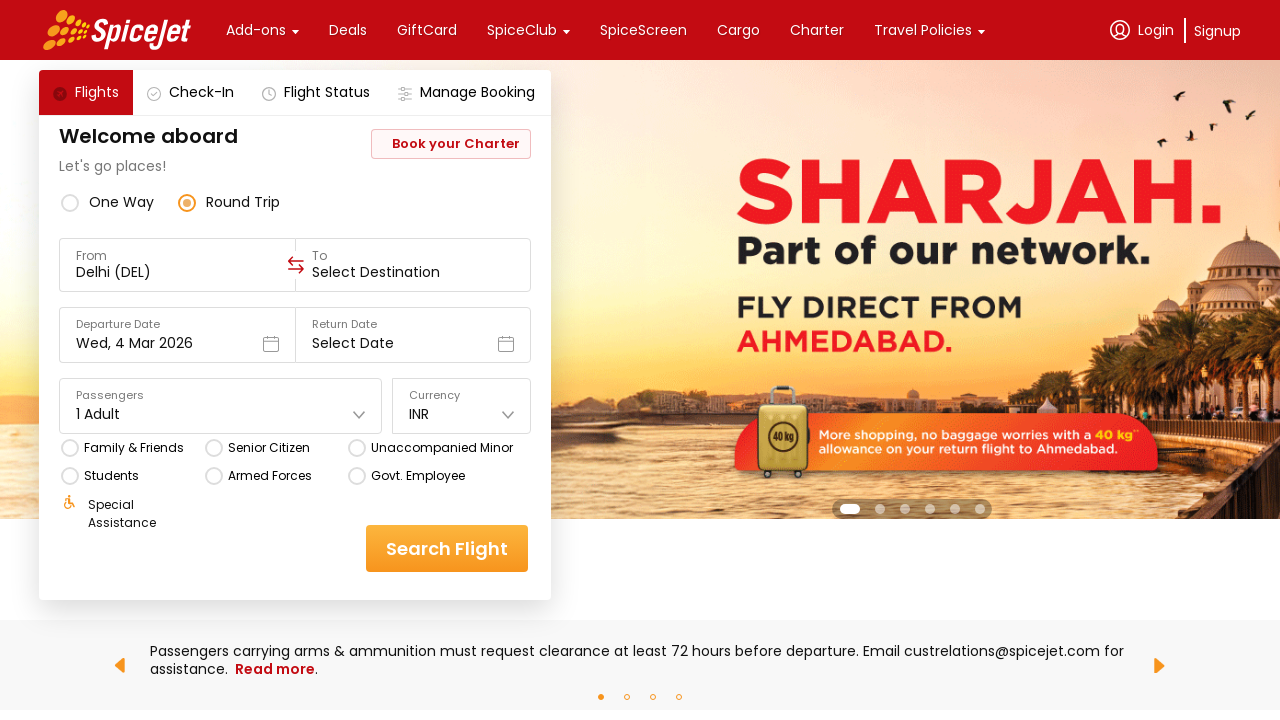

Retrieved style attribute from date selector element
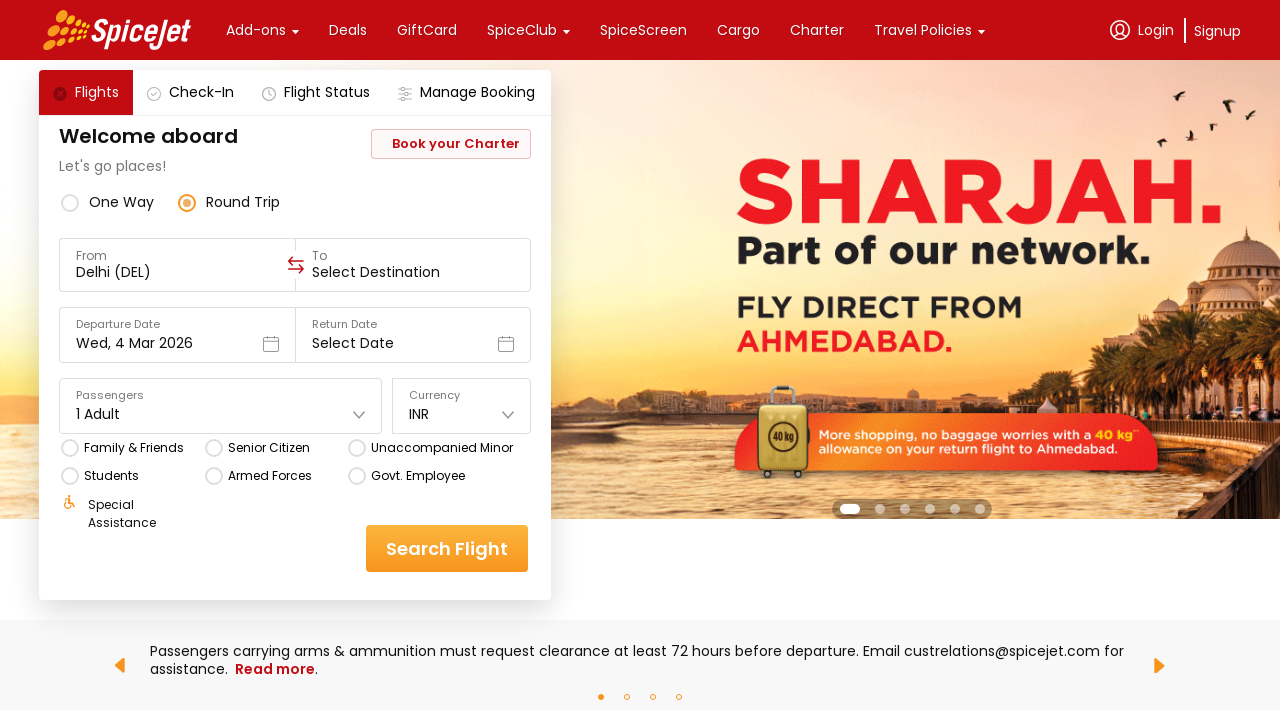

Verified that date selector is enabled by checking style attribute
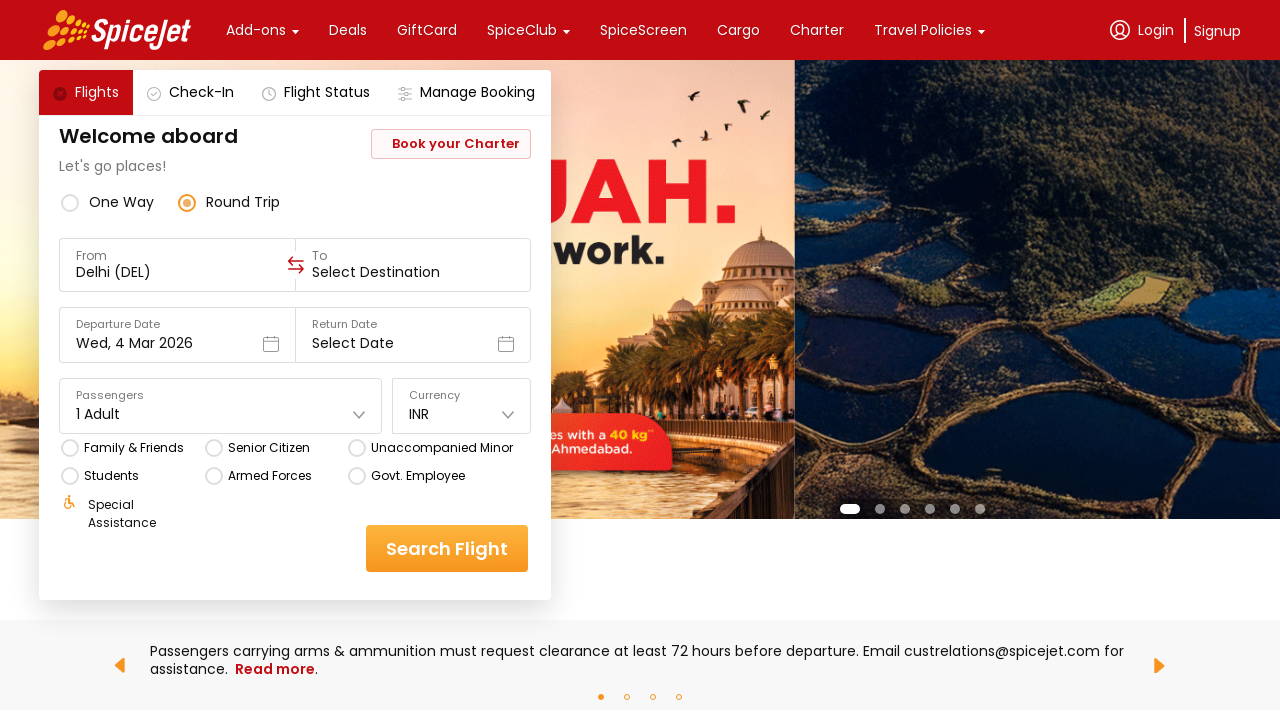

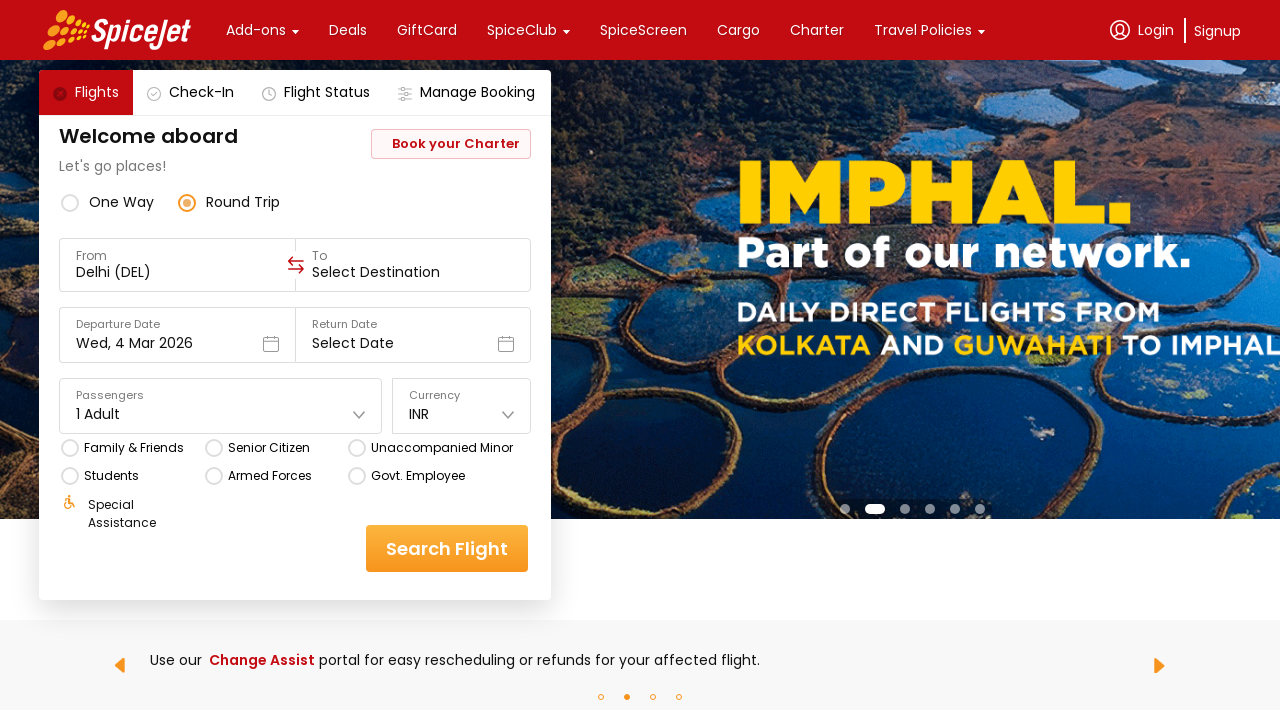